Navigates to DuckDuckGo search engine homepage to verify the page loads successfully

Starting URL: https://www.duckduckgo.com/

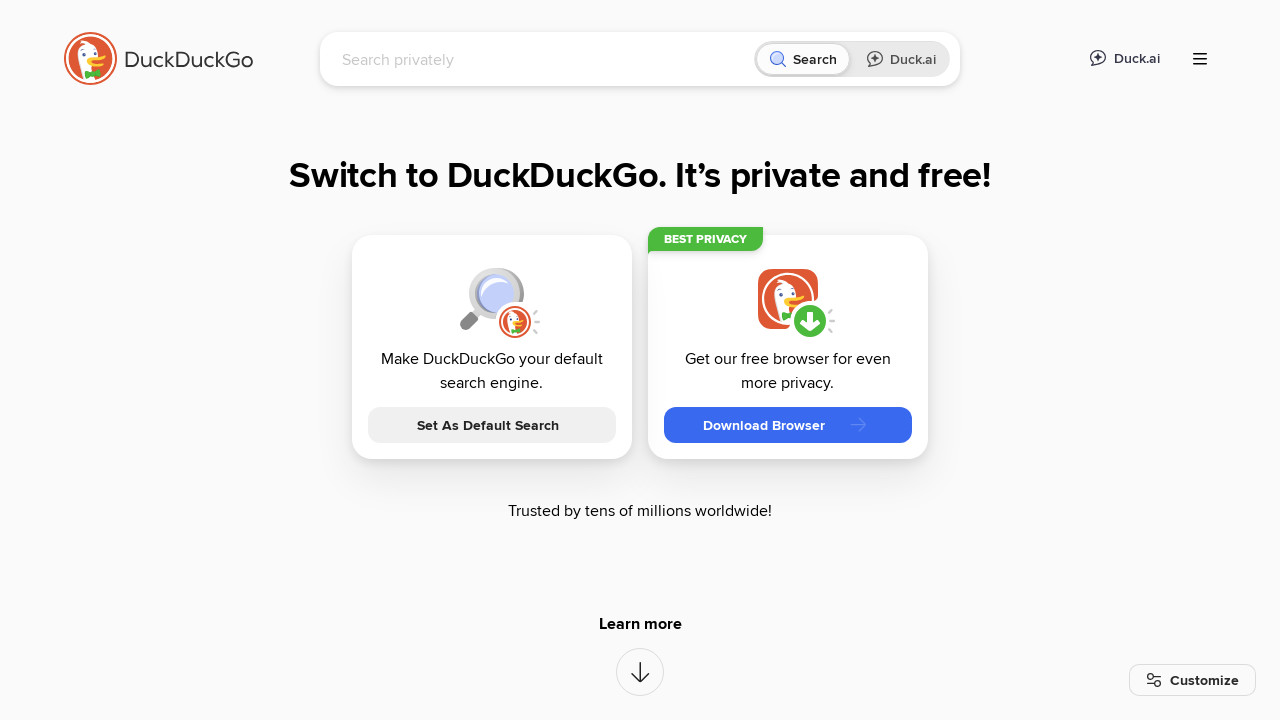

DuckDuckGo homepage loaded - search input field is visible
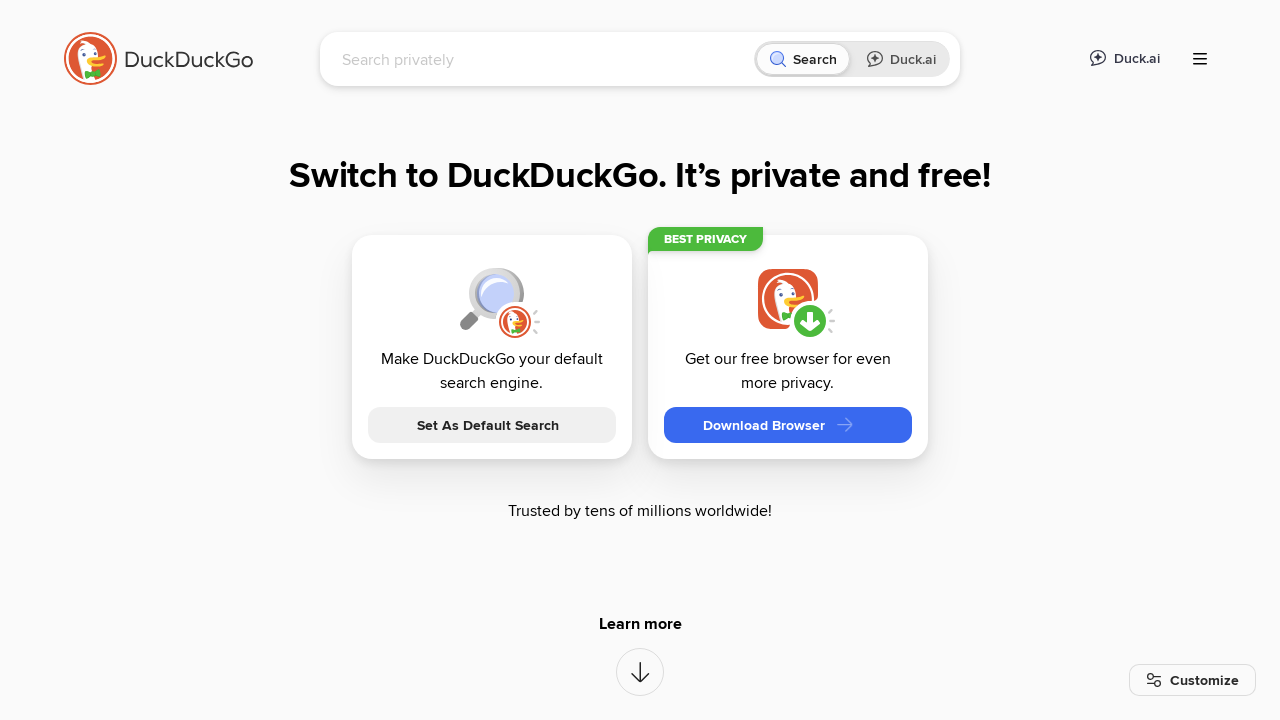

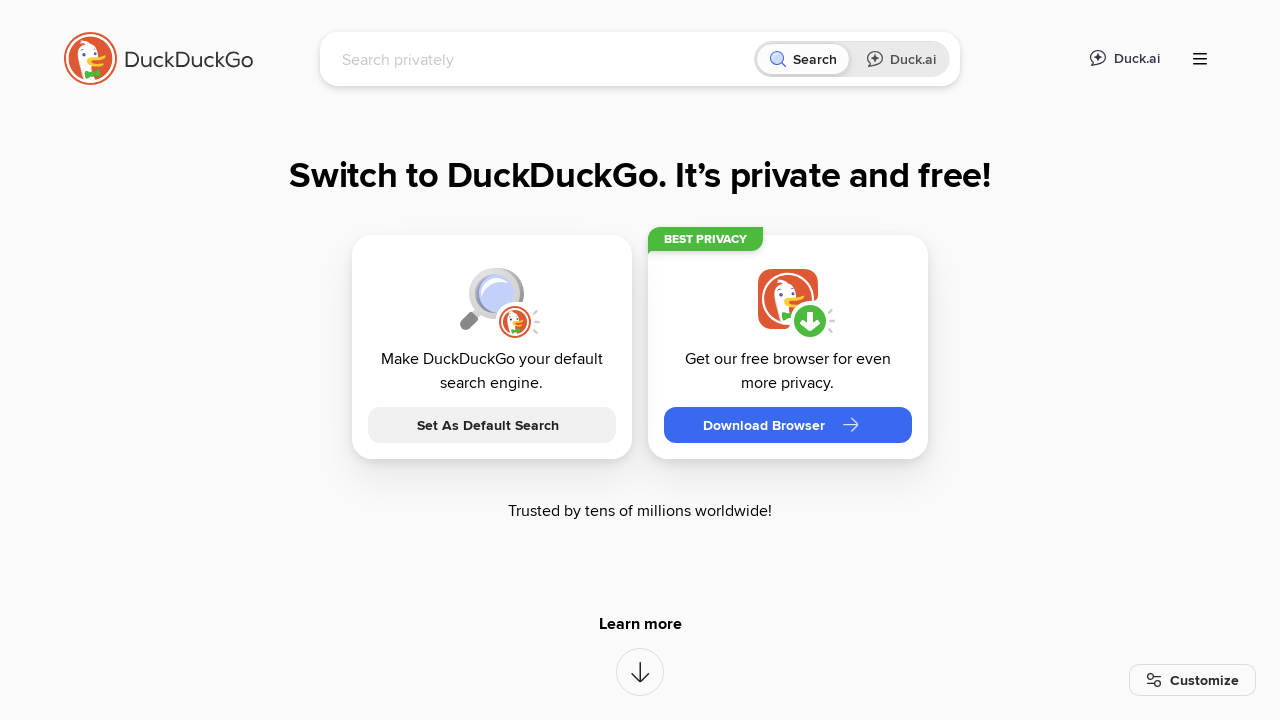